Navigates to Latest News section and clicks on an article in the news section

Starting URL: https://tide.com/em-us

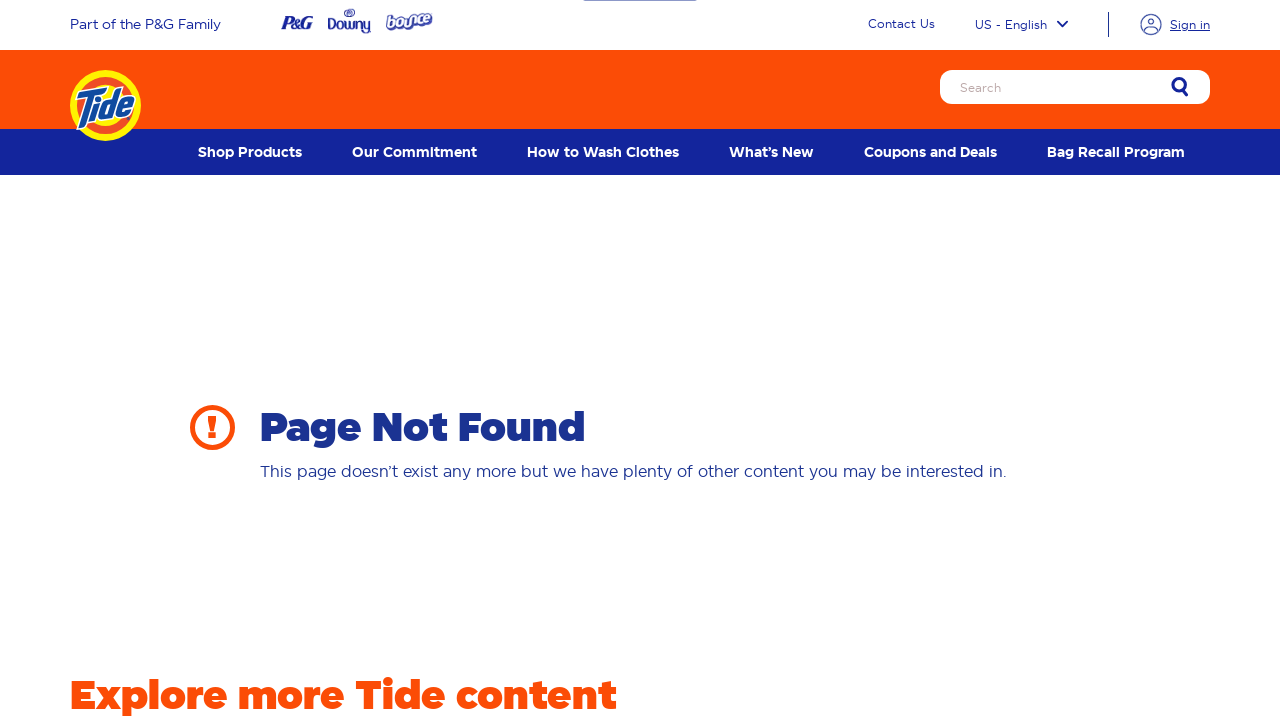

Clicked on Latest News link at (772, 152) on a[href='/en-us/latest-news']
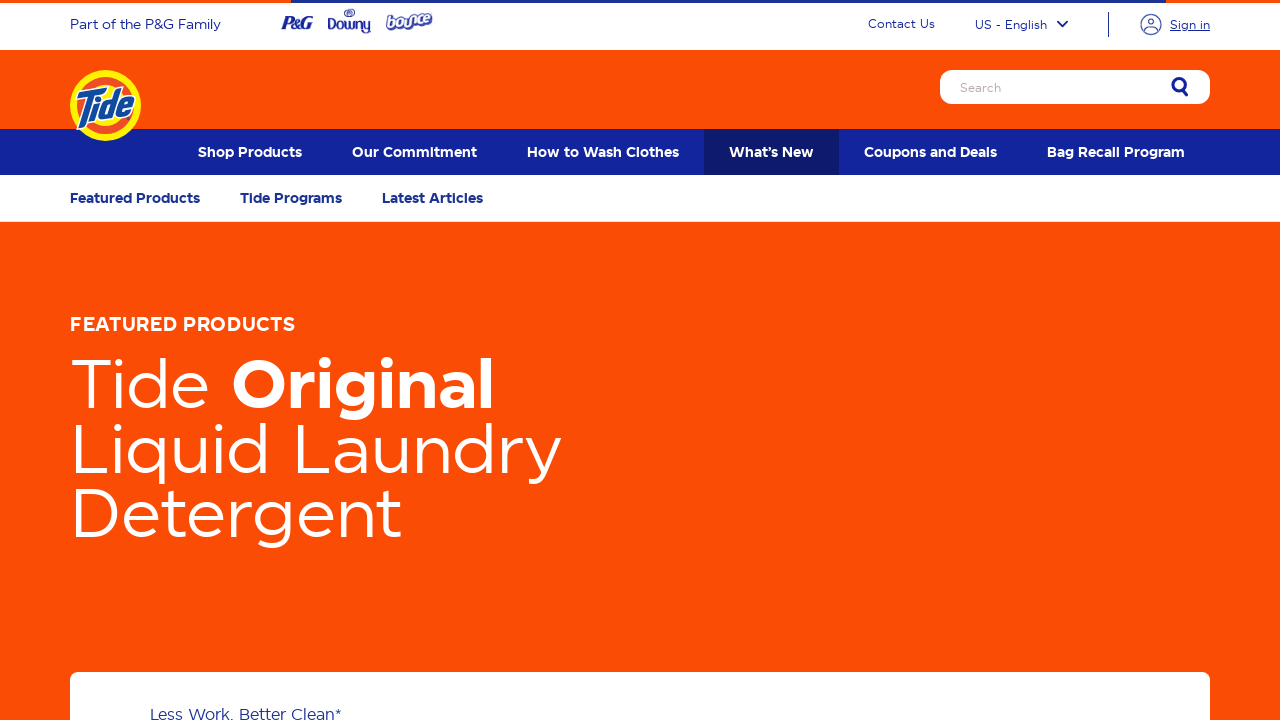

Latest News page loaded (domcontentloaded)
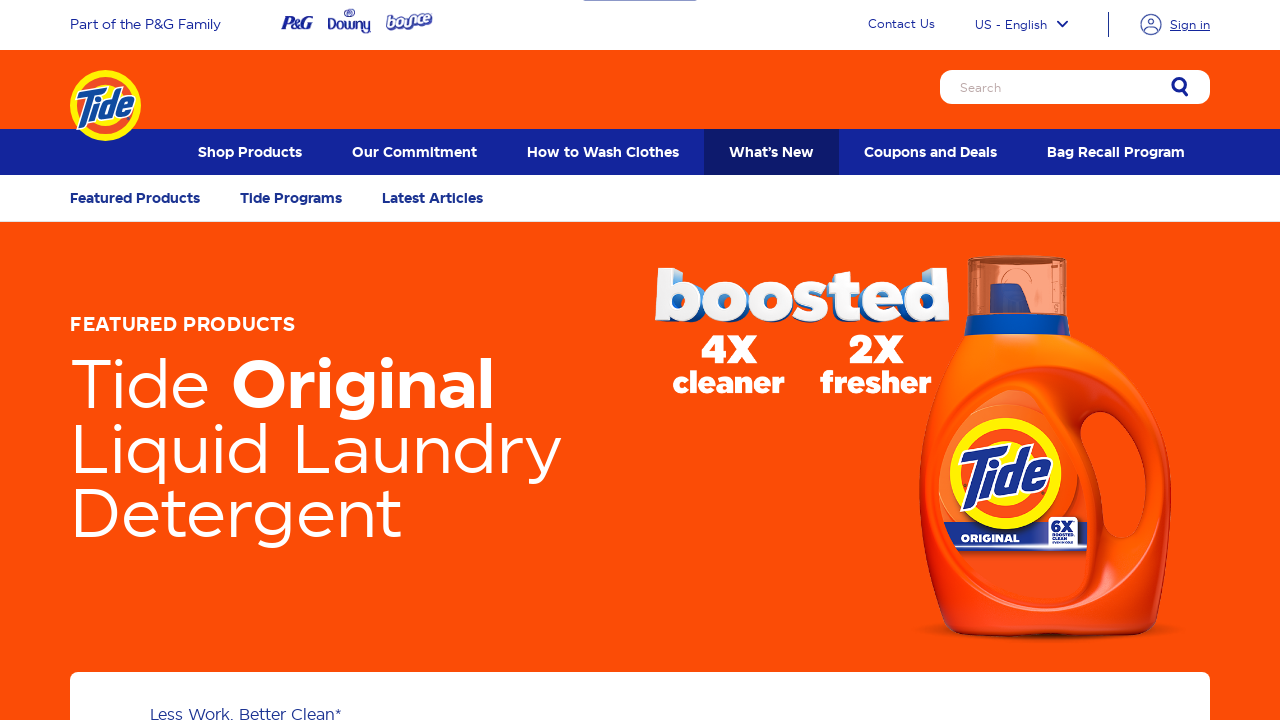

Clicked on first article in the news section at (236, 699) on #site-content >> div >> section >> a >> nth=0
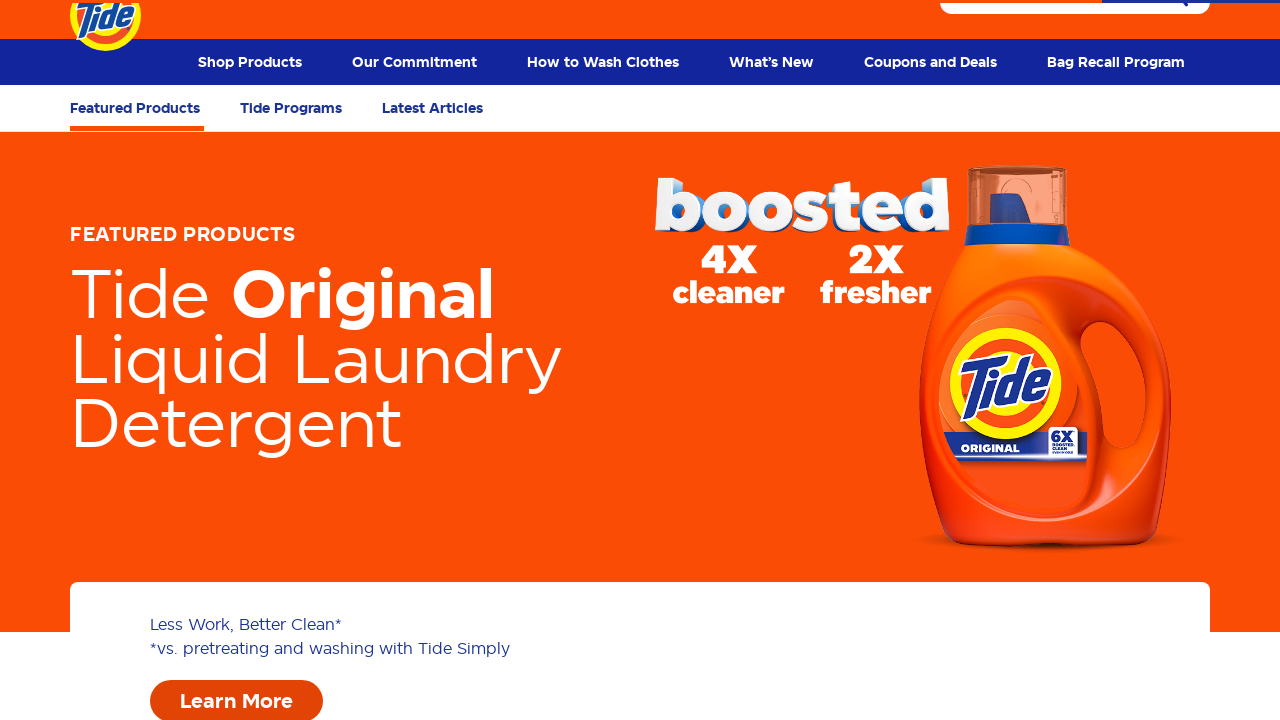

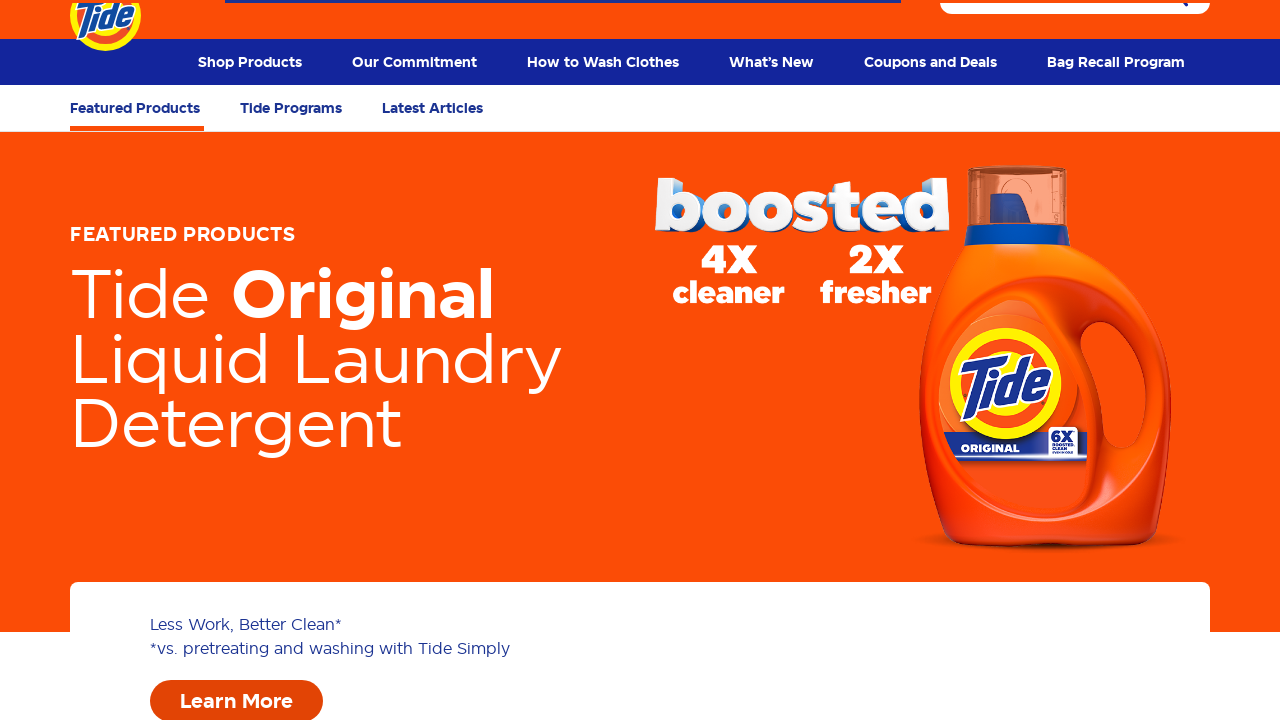